Tests filtering to show only active (incomplete) todo items.

Starting URL: https://demo.playwright.dev/todomvc

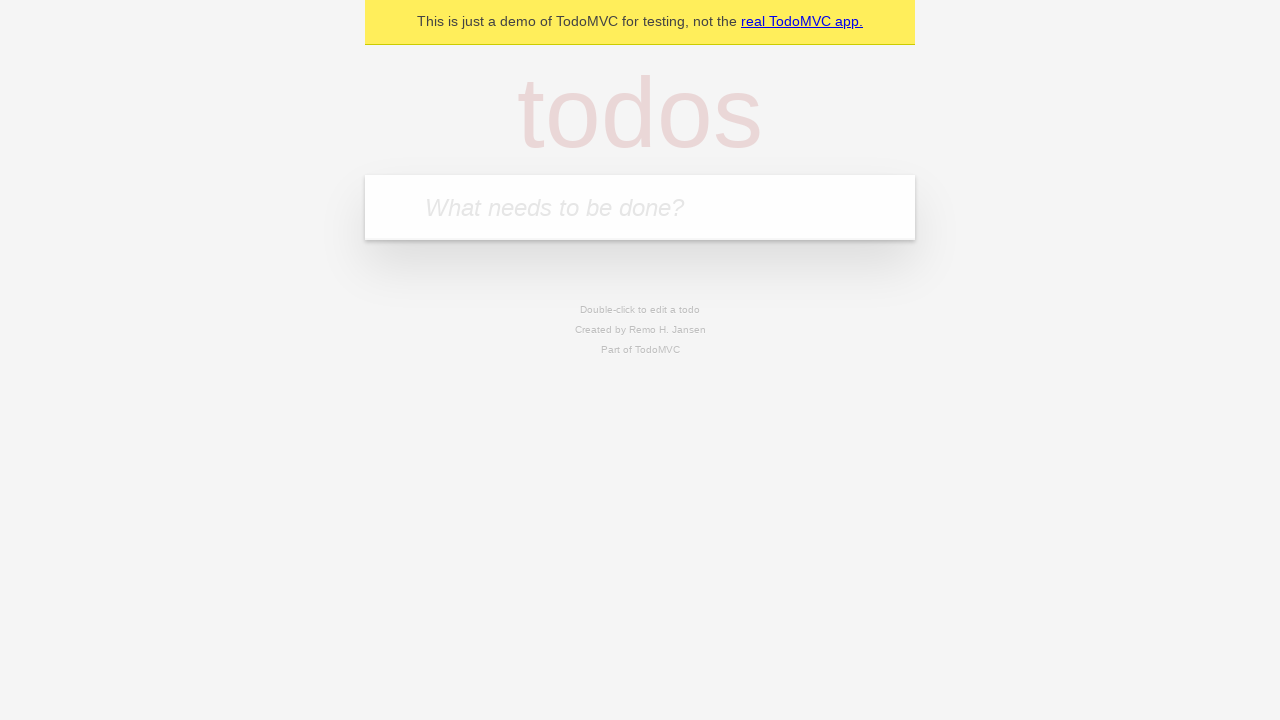

Filled todo input with 'buy some cheese' on internal:attr=[placeholder="What needs to be done?"i]
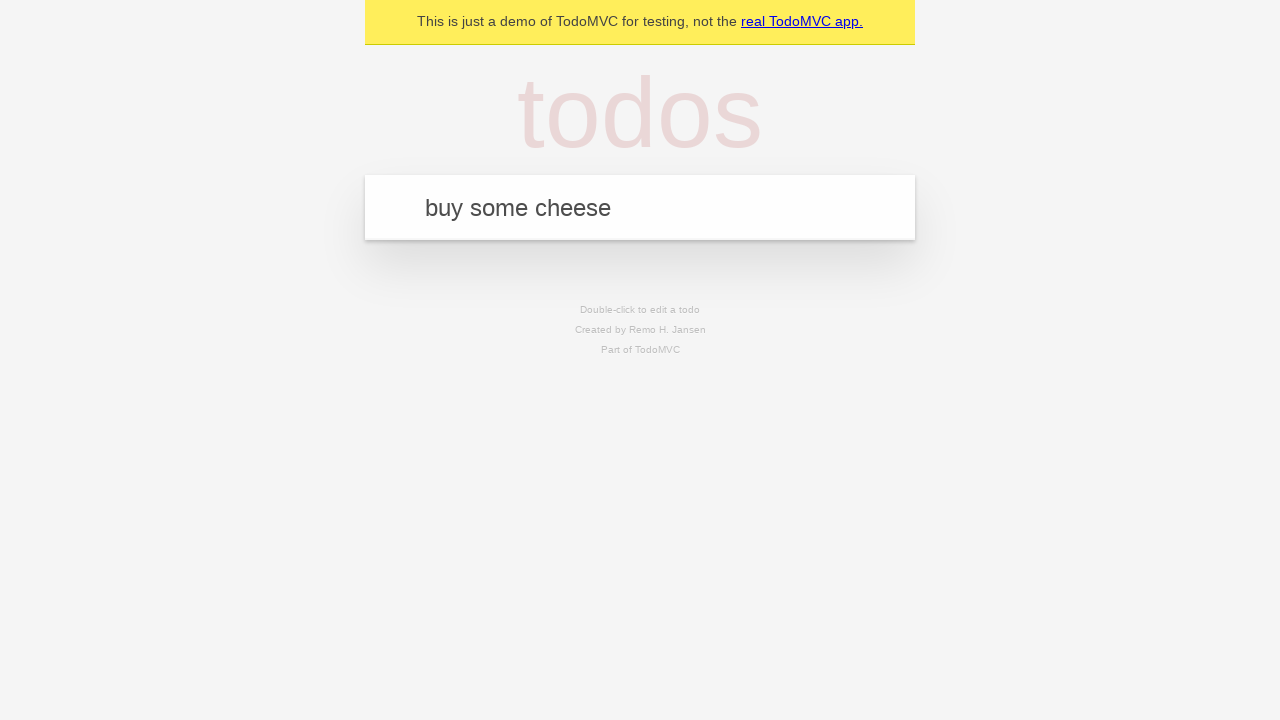

Pressed Enter to create first todo item on internal:attr=[placeholder="What needs to be done?"i]
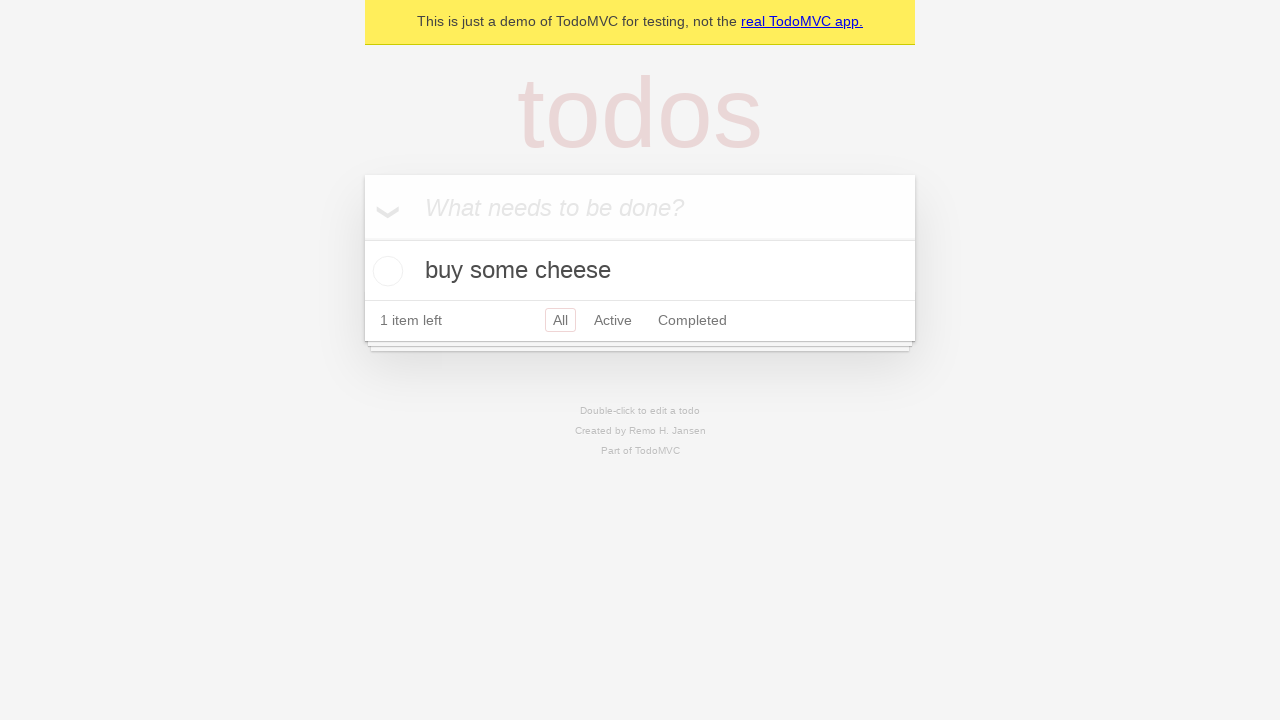

Filled todo input with 'feed the cat' on internal:attr=[placeholder="What needs to be done?"i]
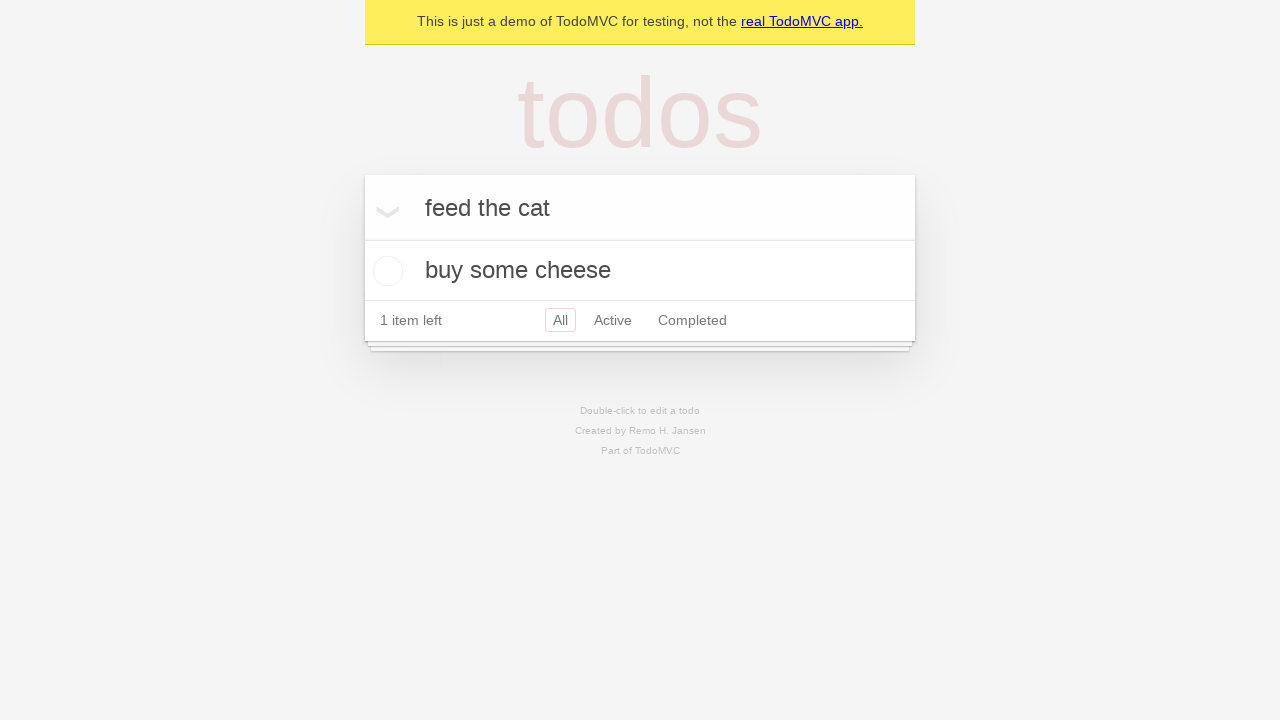

Pressed Enter to create second todo item on internal:attr=[placeholder="What needs to be done?"i]
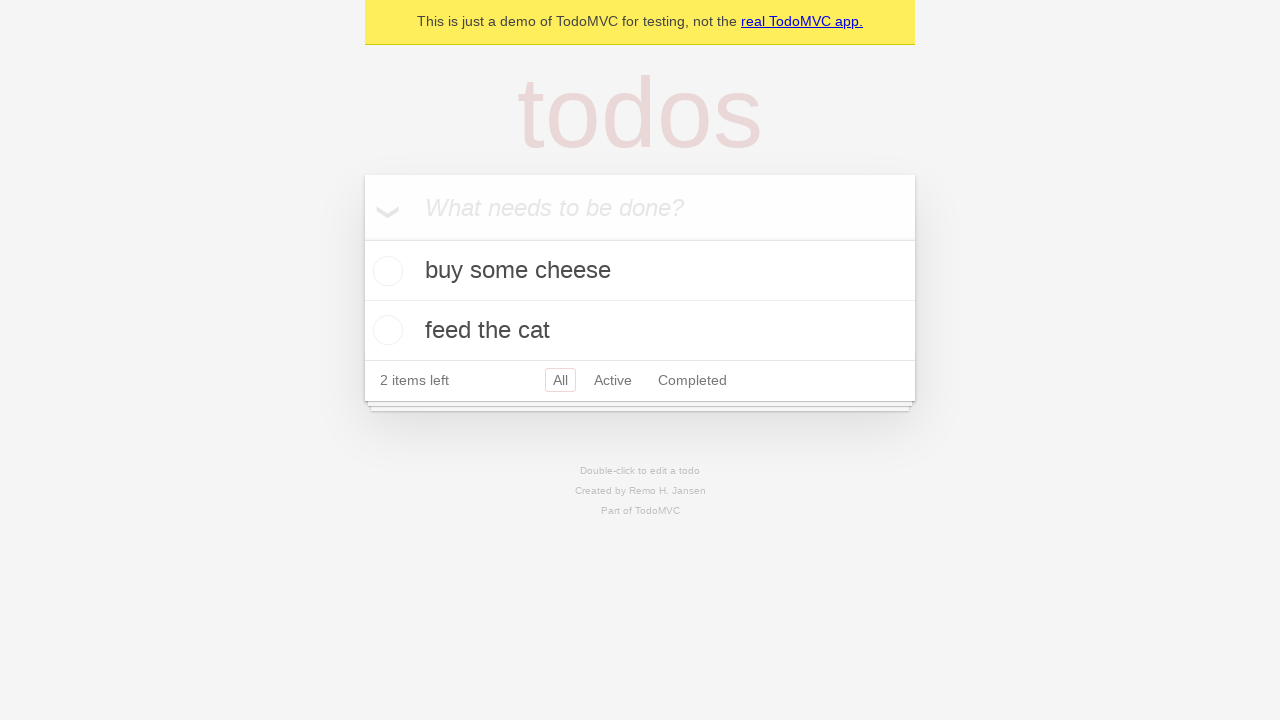

Filled todo input with 'book a doctors appointment' on internal:attr=[placeholder="What needs to be done?"i]
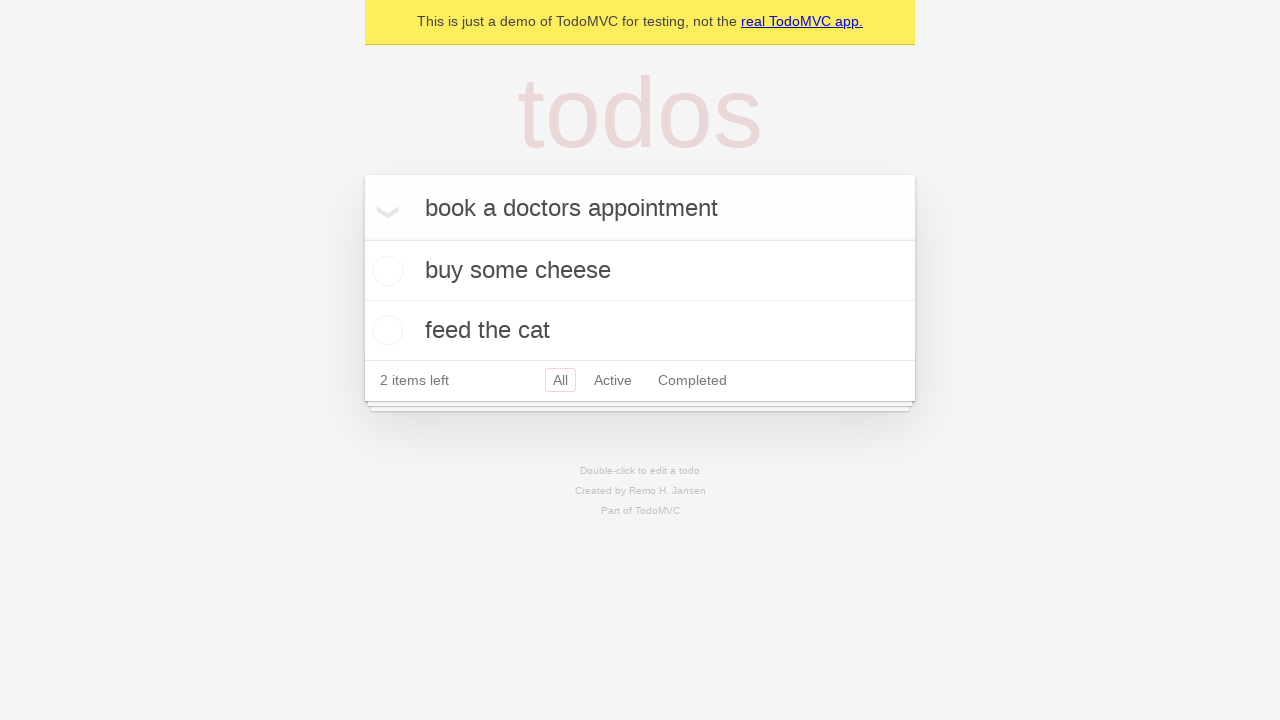

Pressed Enter to create third todo item on internal:attr=[placeholder="What needs to be done?"i]
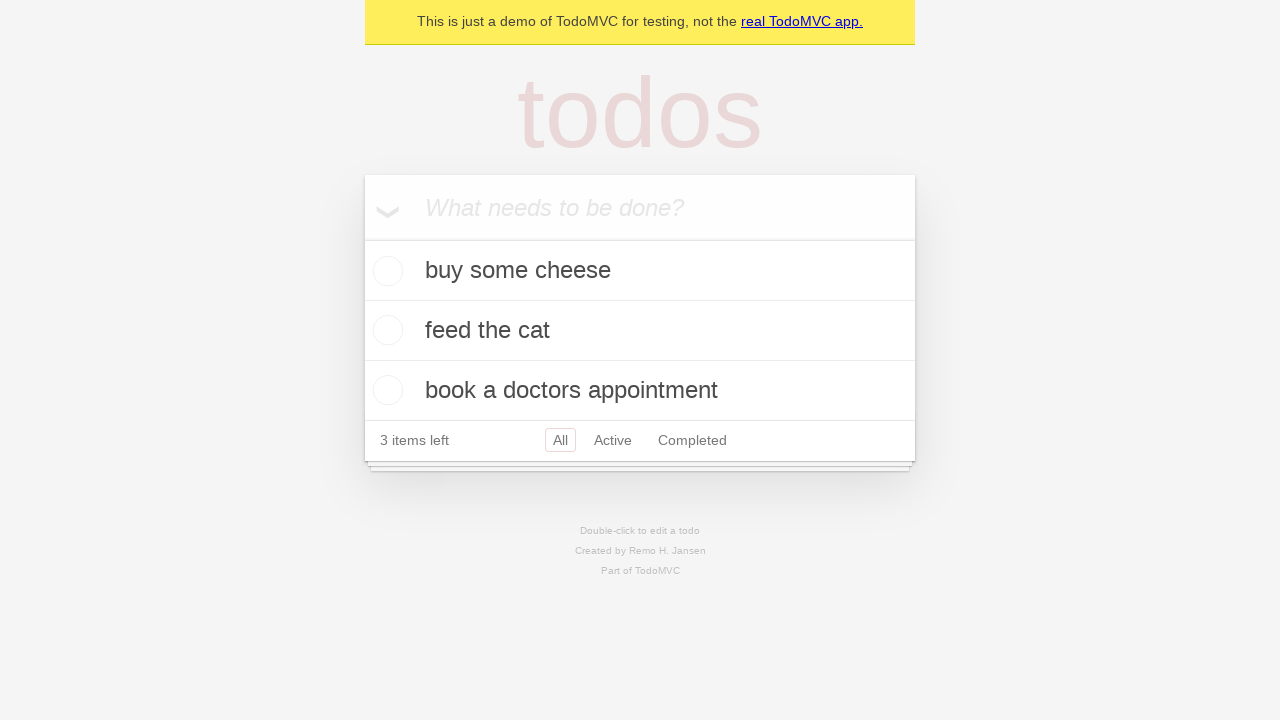

Checked the second todo item ('feed the cat') as completed at (385, 330) on internal:testid=[data-testid="todo-item"s] >> nth=1 >> internal:role=checkbox
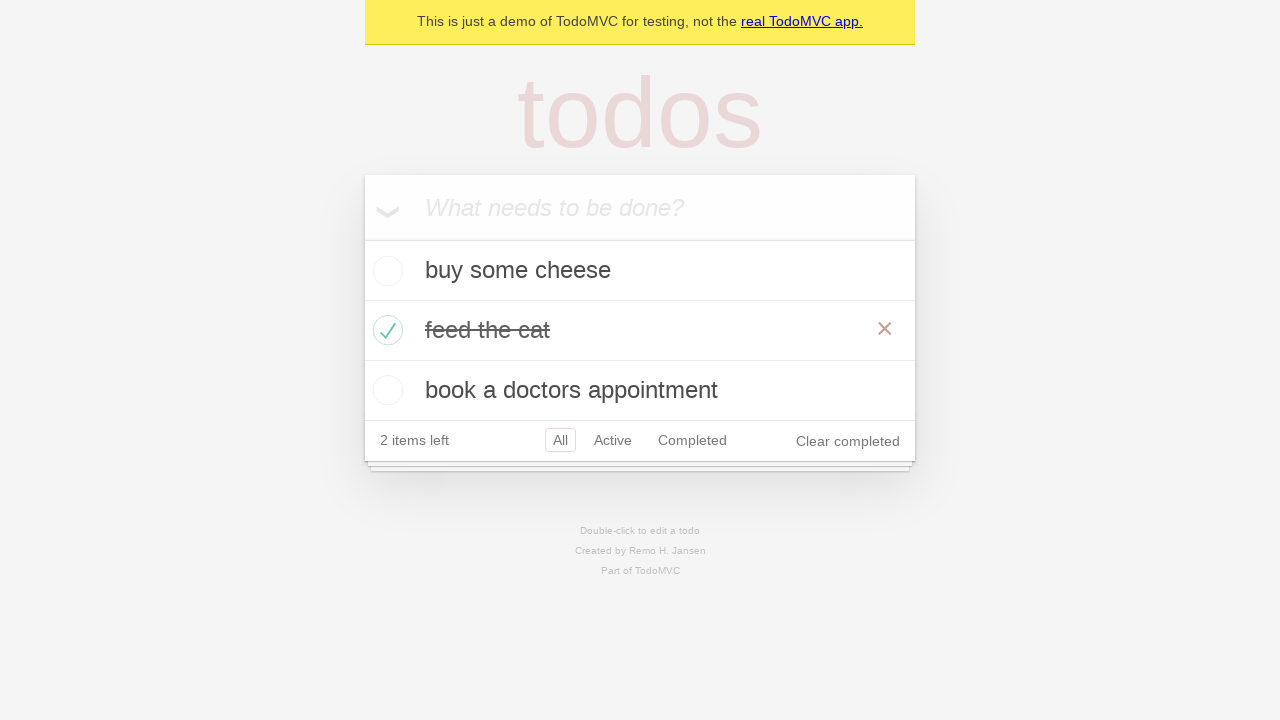

Clicked 'Active' filter to display only incomplete items at (613, 440) on internal:role=link[name="Active"i]
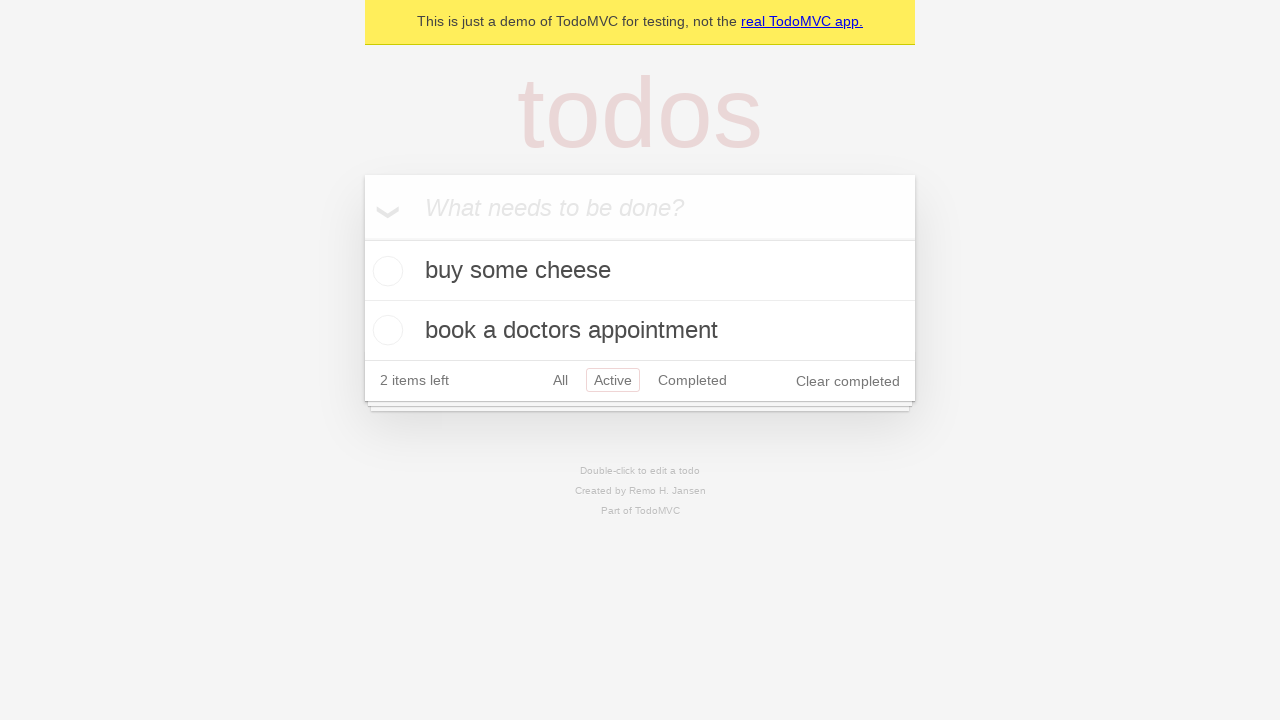

Filtered todo list loaded showing active items only
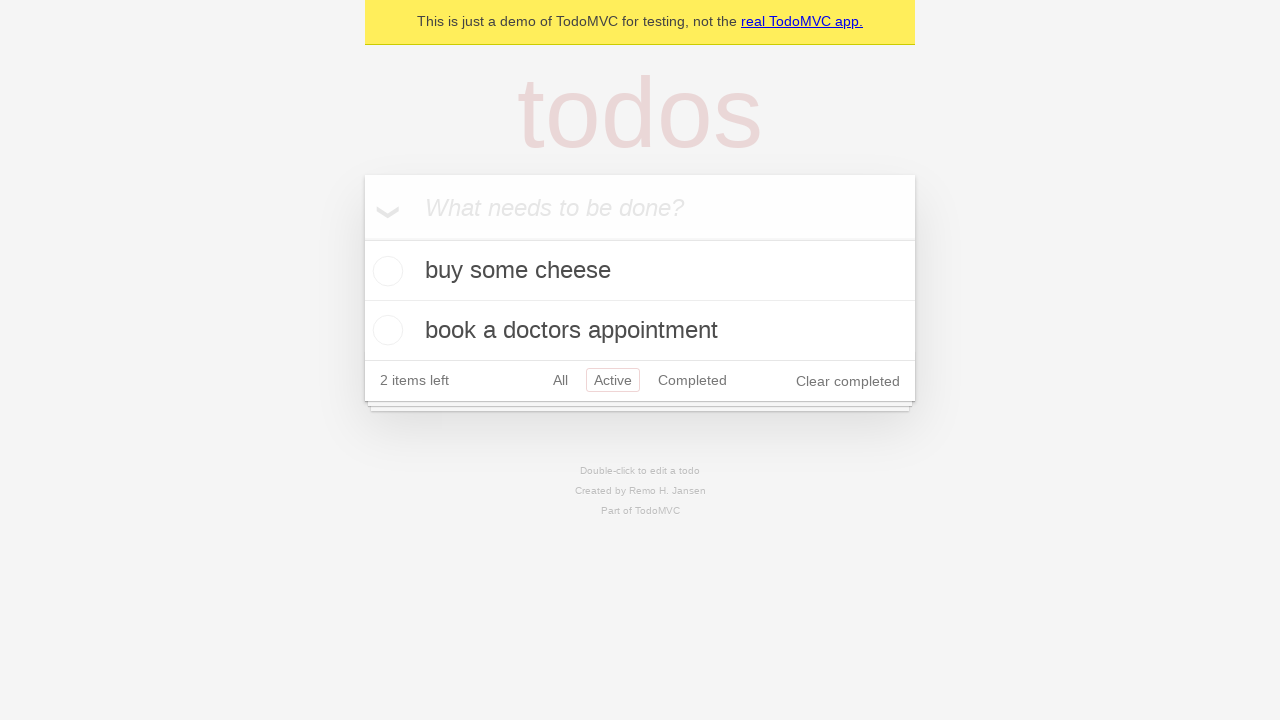

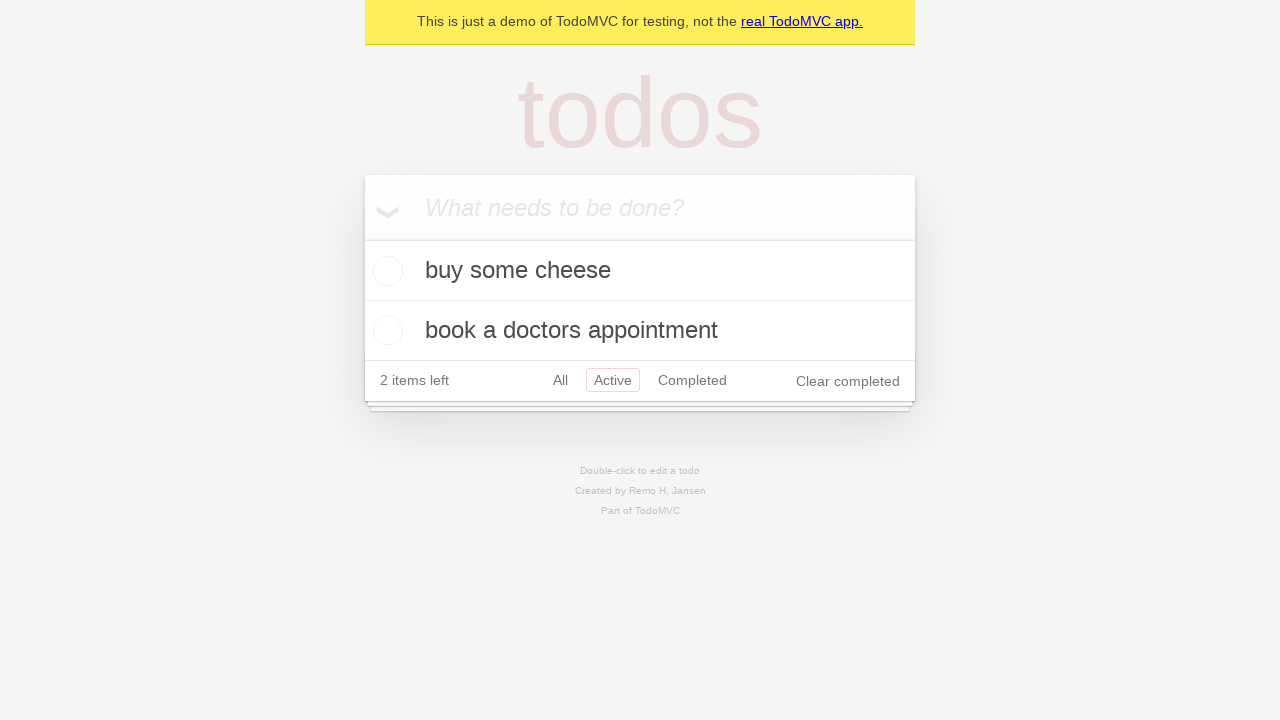